Tests clicking the success button that appears after an AJAX request is triggered.

Starting URL: http://www.uitestingplayground.com/ajax

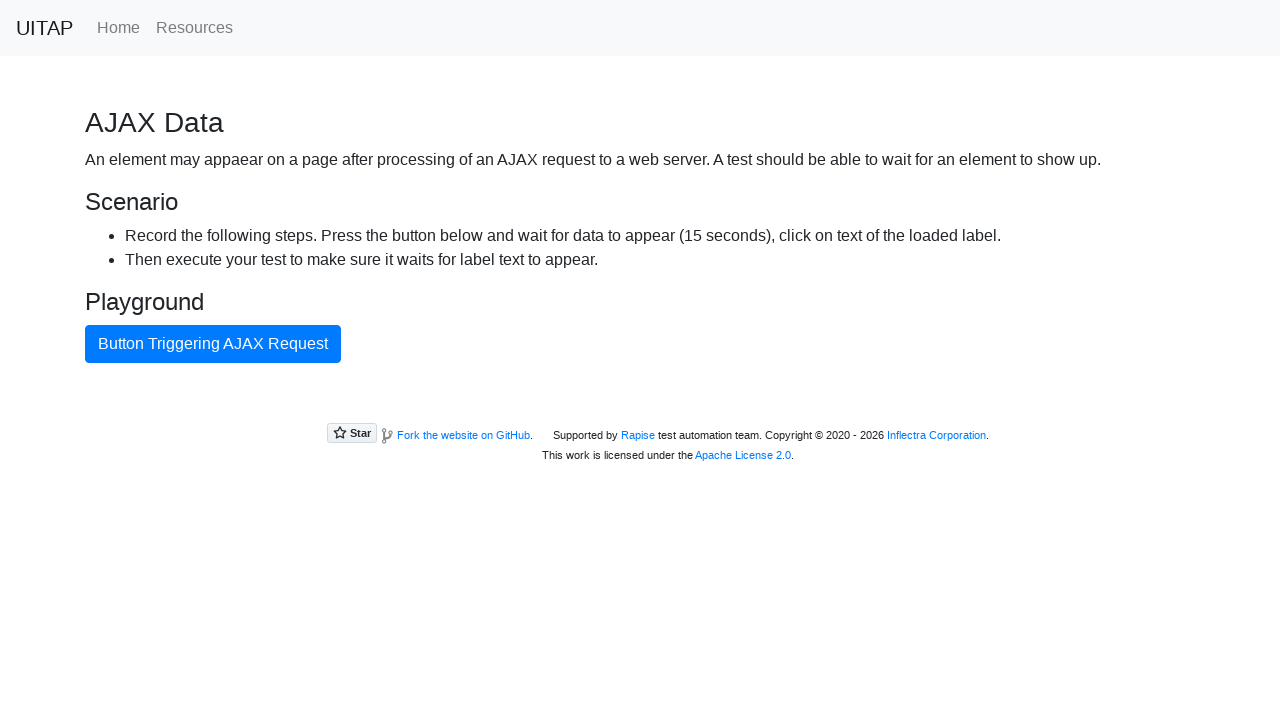

Clicked button that triggers AJAX request at (213, 344) on internal:text="Button Triggering AJAX Request"i
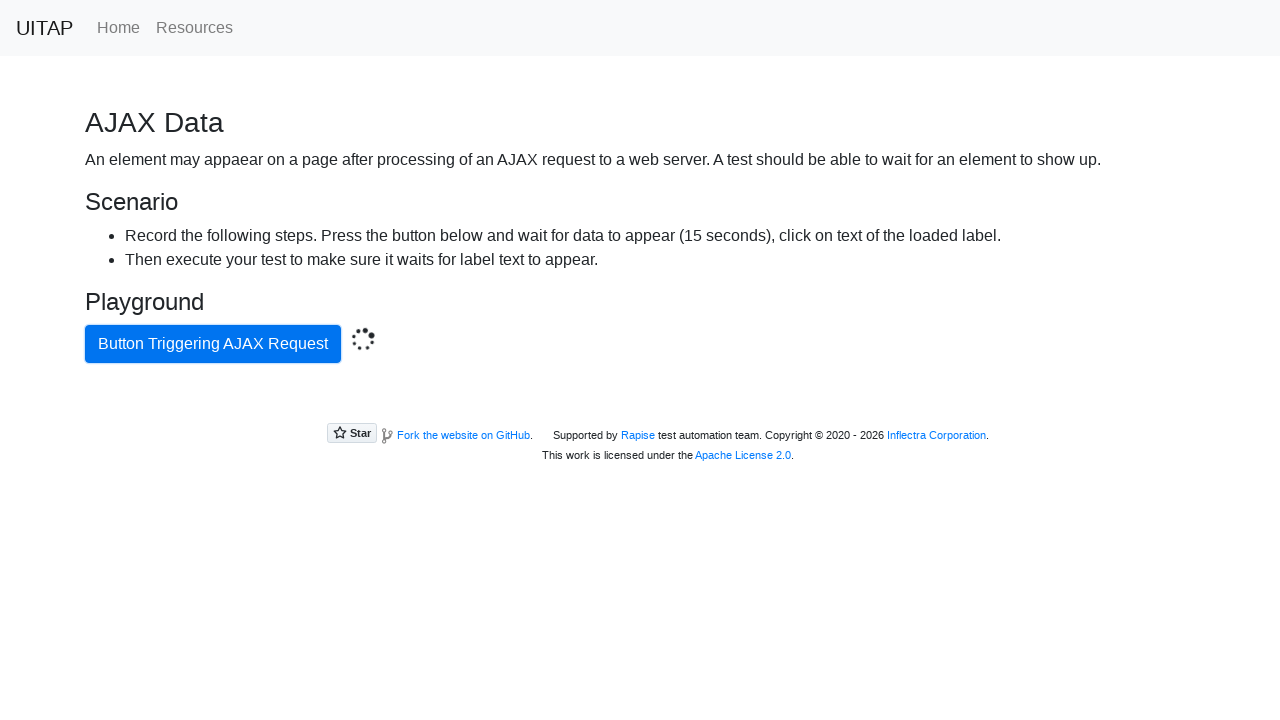

Located success button element
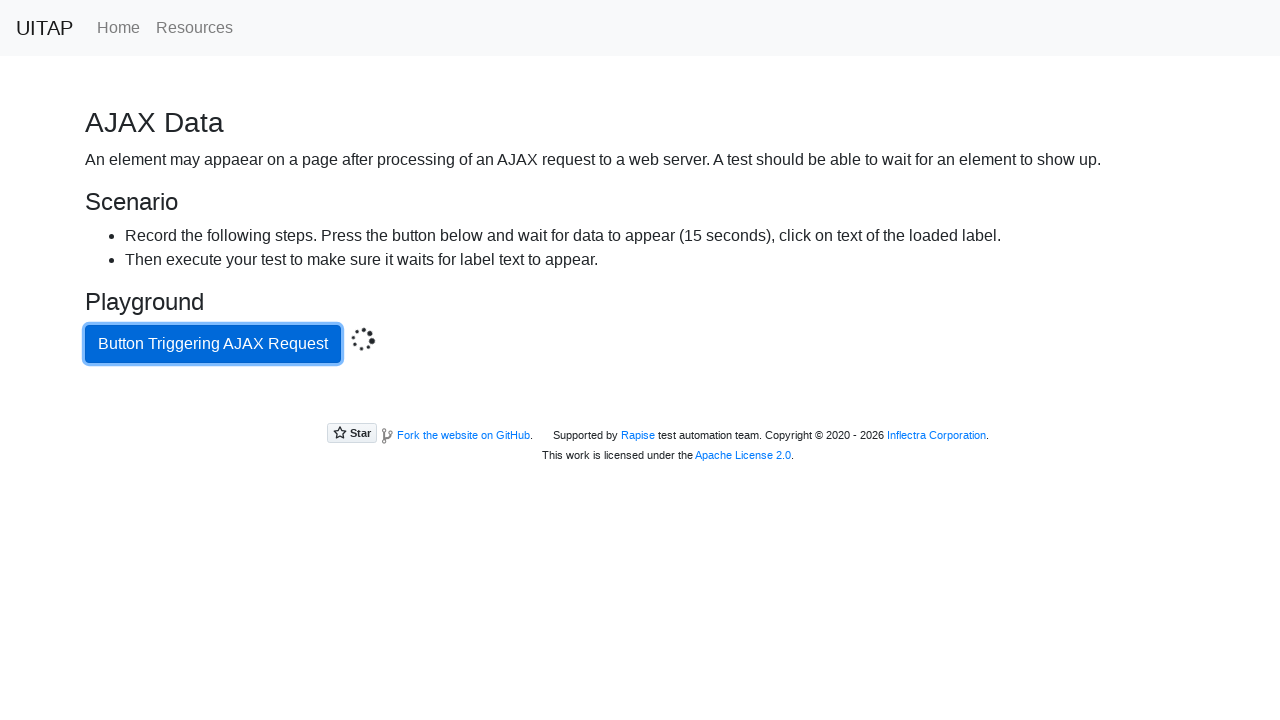

Clicked success button that appeared after AJAX request completed at (640, 405) on .bg-success
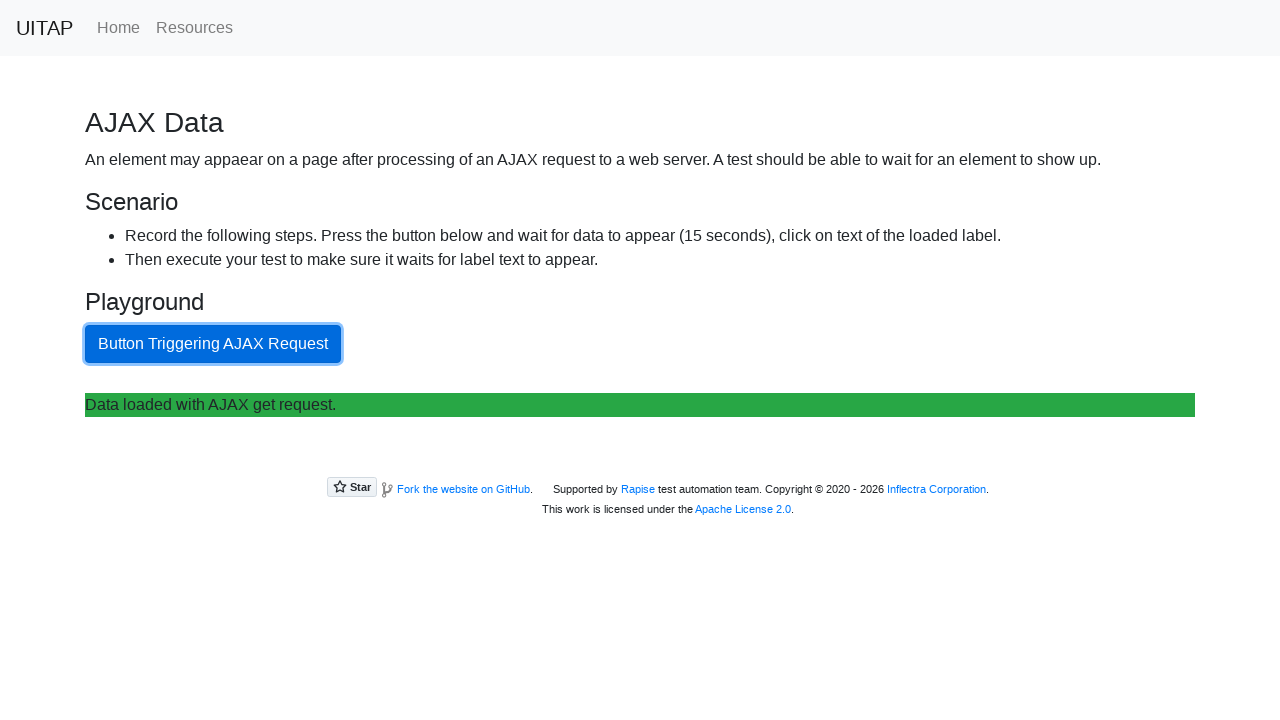

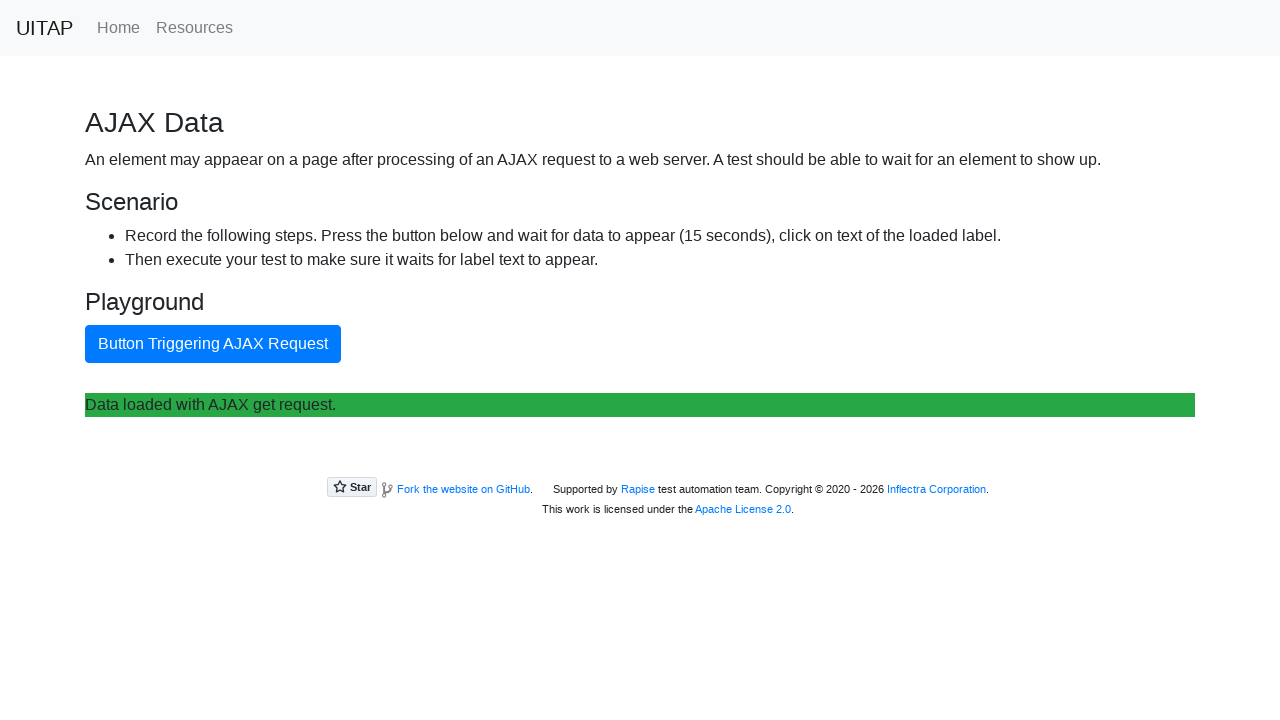